Tests dynamic content loading by clicking a start button and waiting for the finish element to appear

Starting URL: http://the-internet.herokuapp.com/dynamic_loading/2

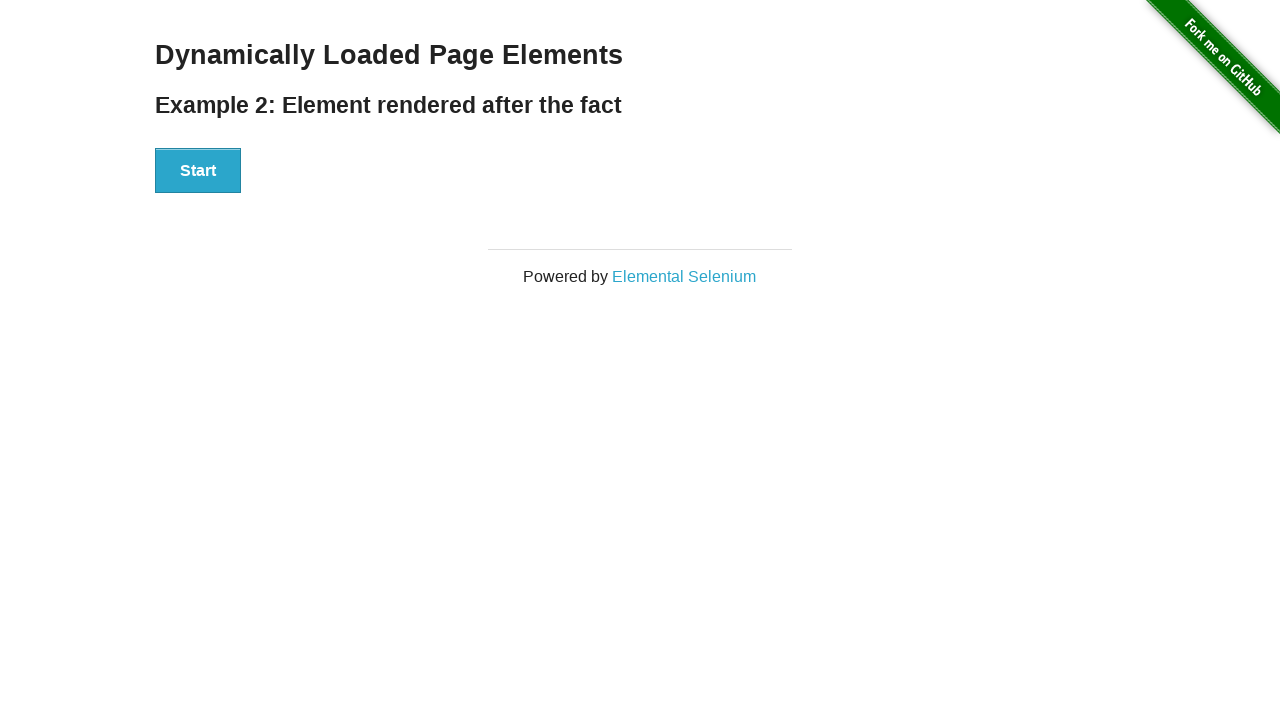

Clicked the start button to initiate dynamic content loading at (198, 171) on button
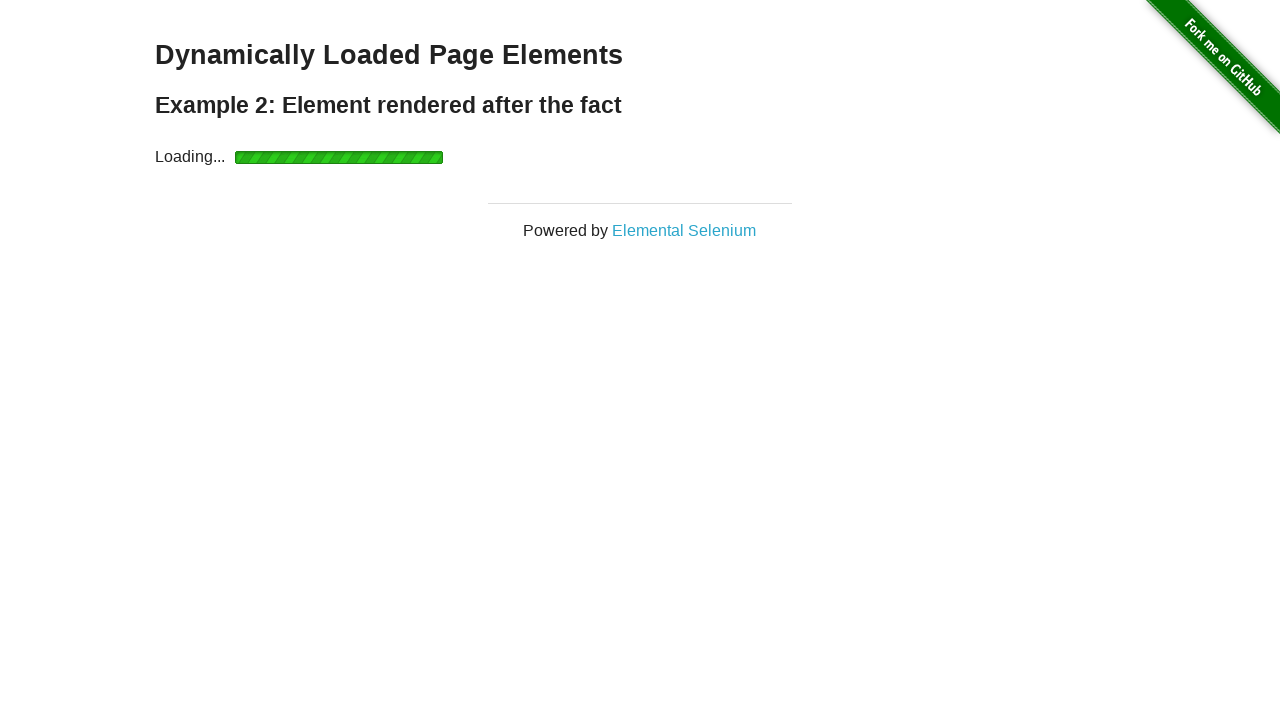

Waited for the finish element to become visible
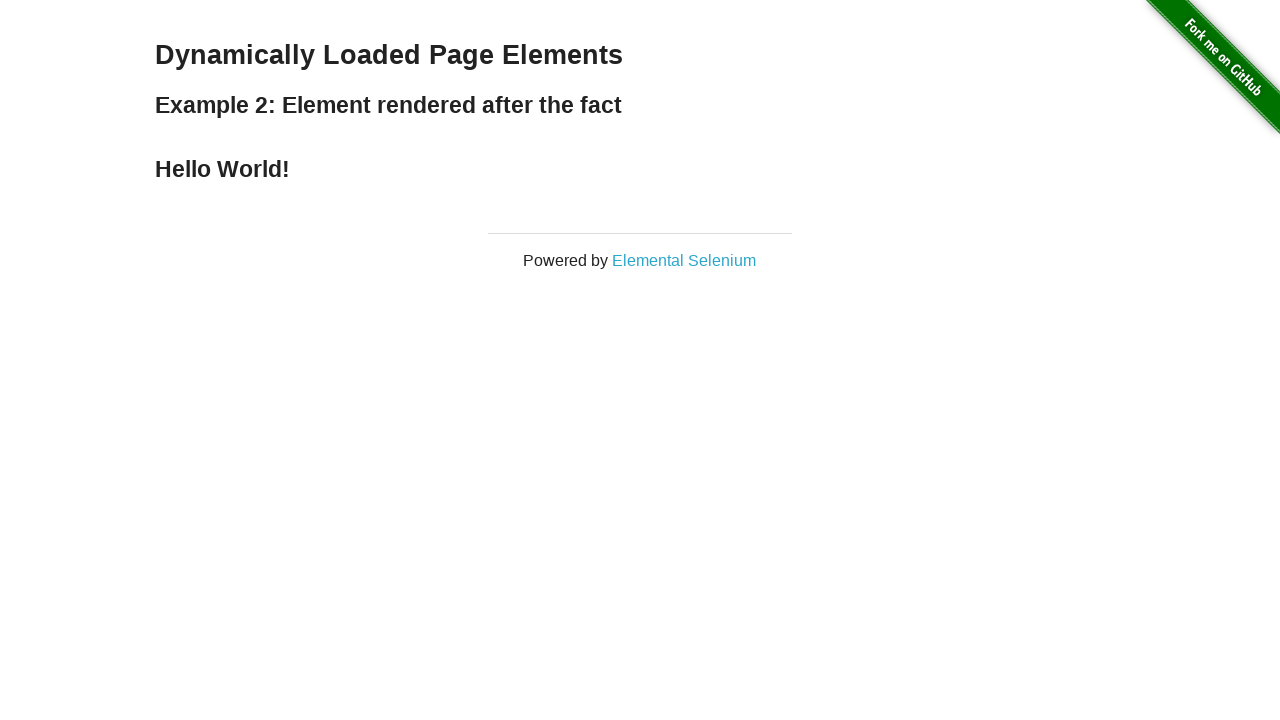

Clicked the finish element at (640, 169) on div#finish
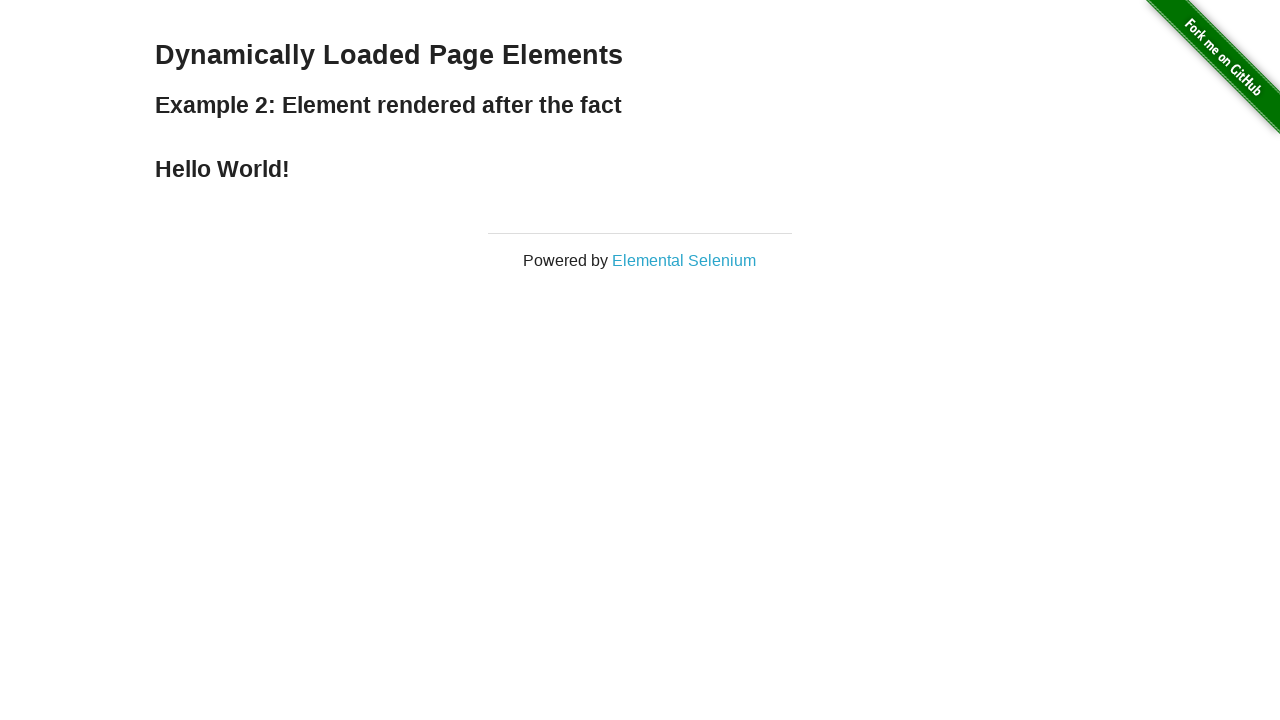

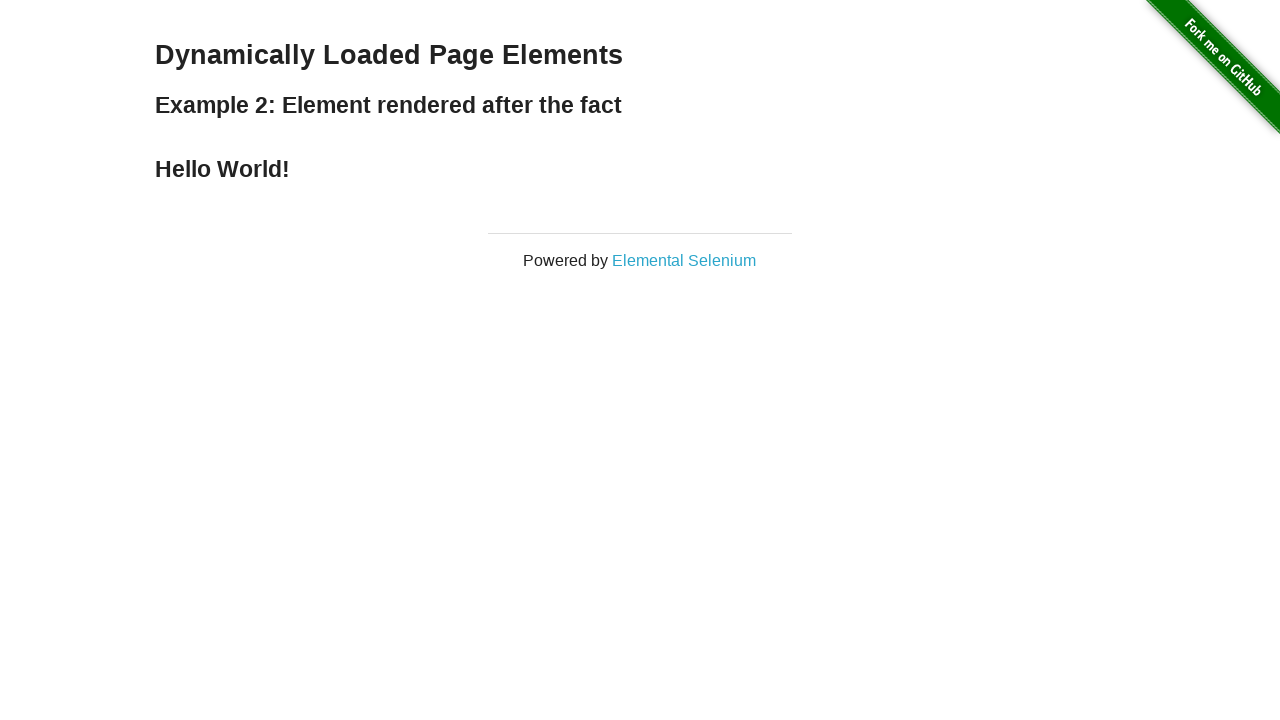